Hovers over the 'Contrary' link to trigger and verify the tooltip appears

Starting URL: https://demoqa.com/tool-tips

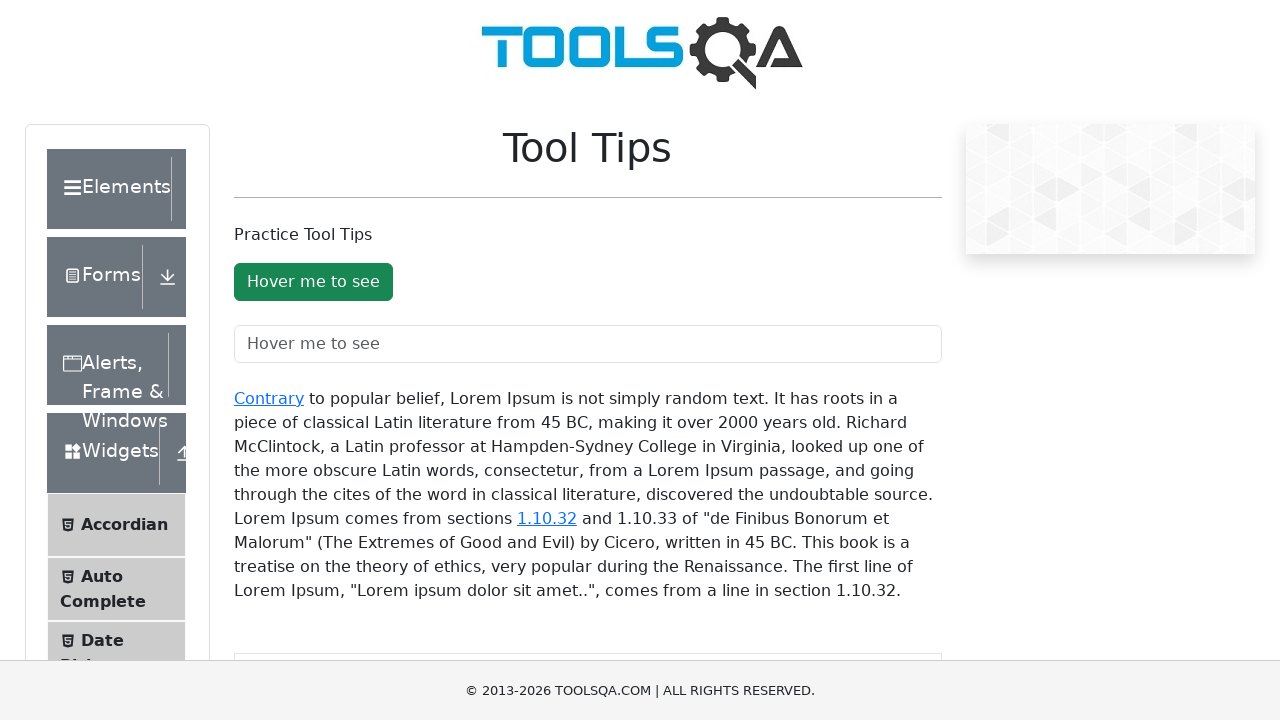

Navigated to Tool Tips demo page
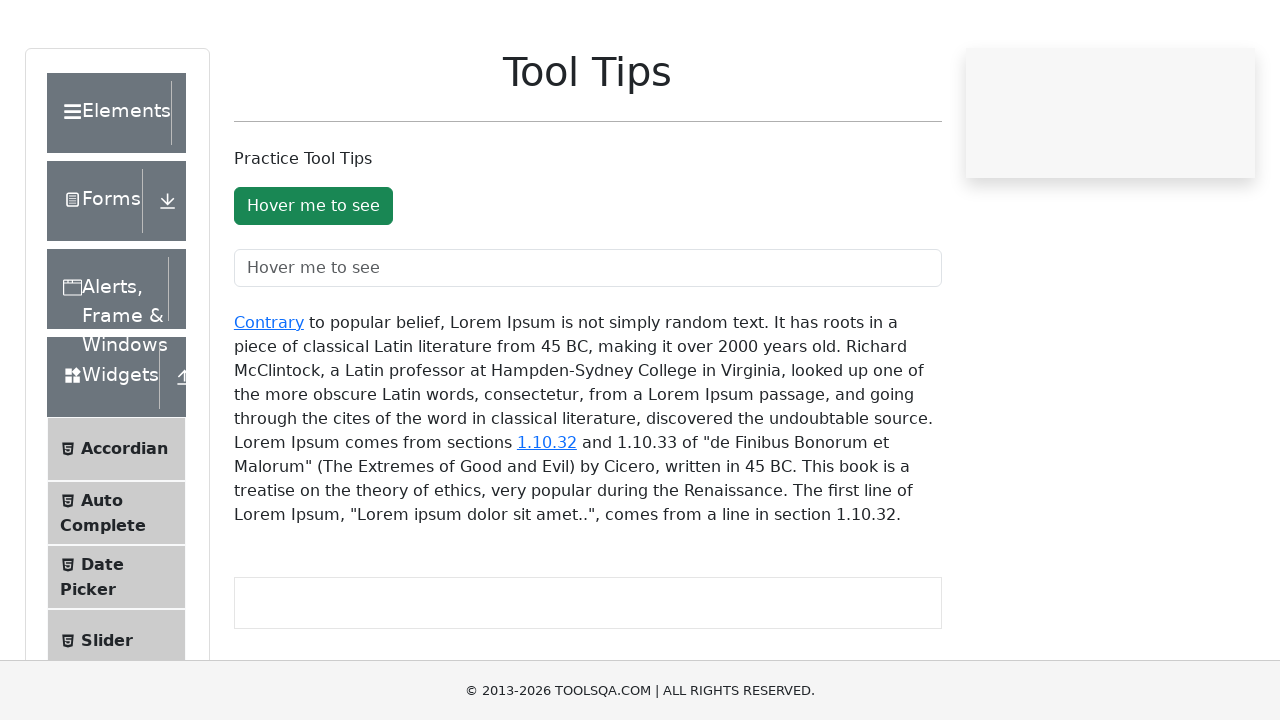

Hovered over the 'Contrary' link to trigger tooltip at (269, 398) on #texToolTopContainer a:first-of-type
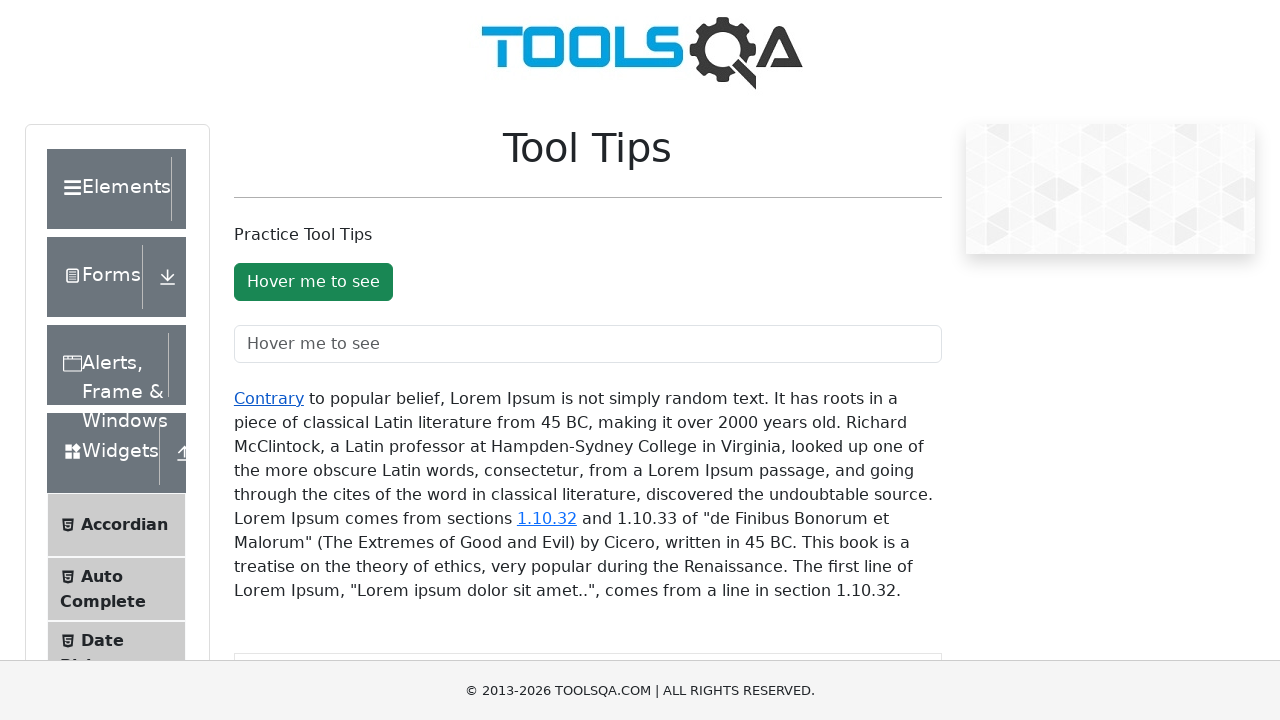

Tooltip appeared and is visible
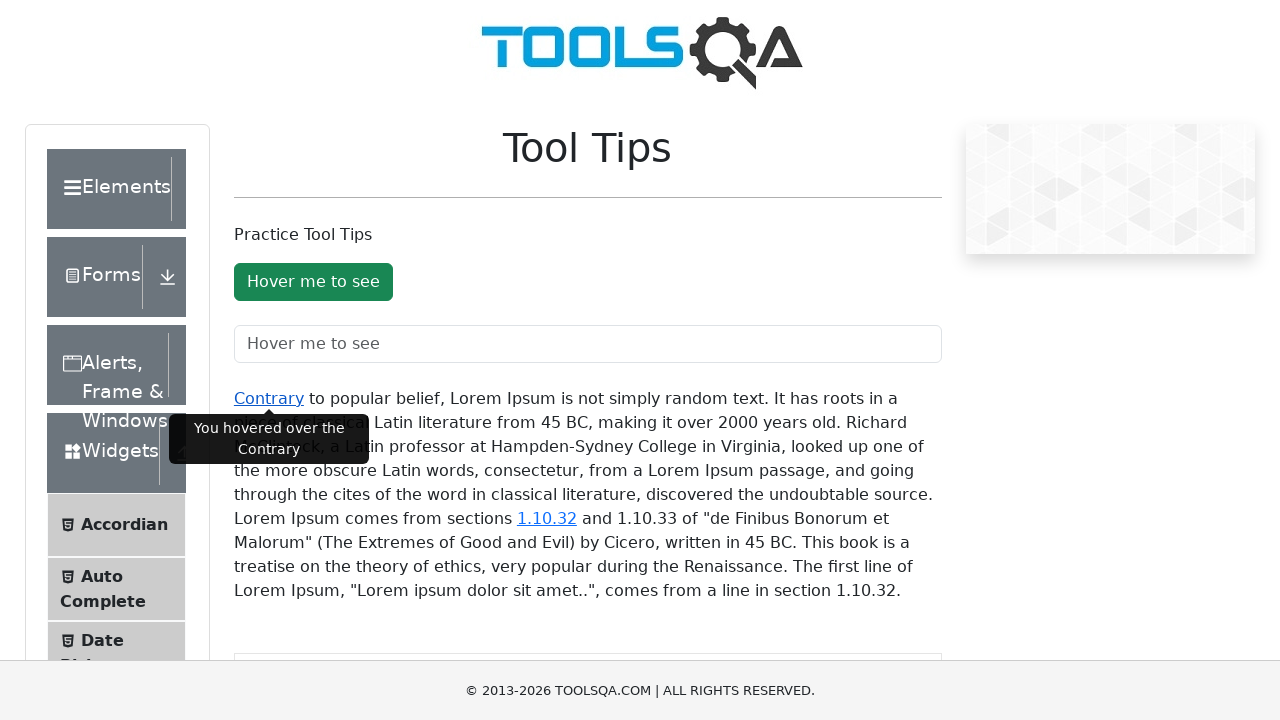

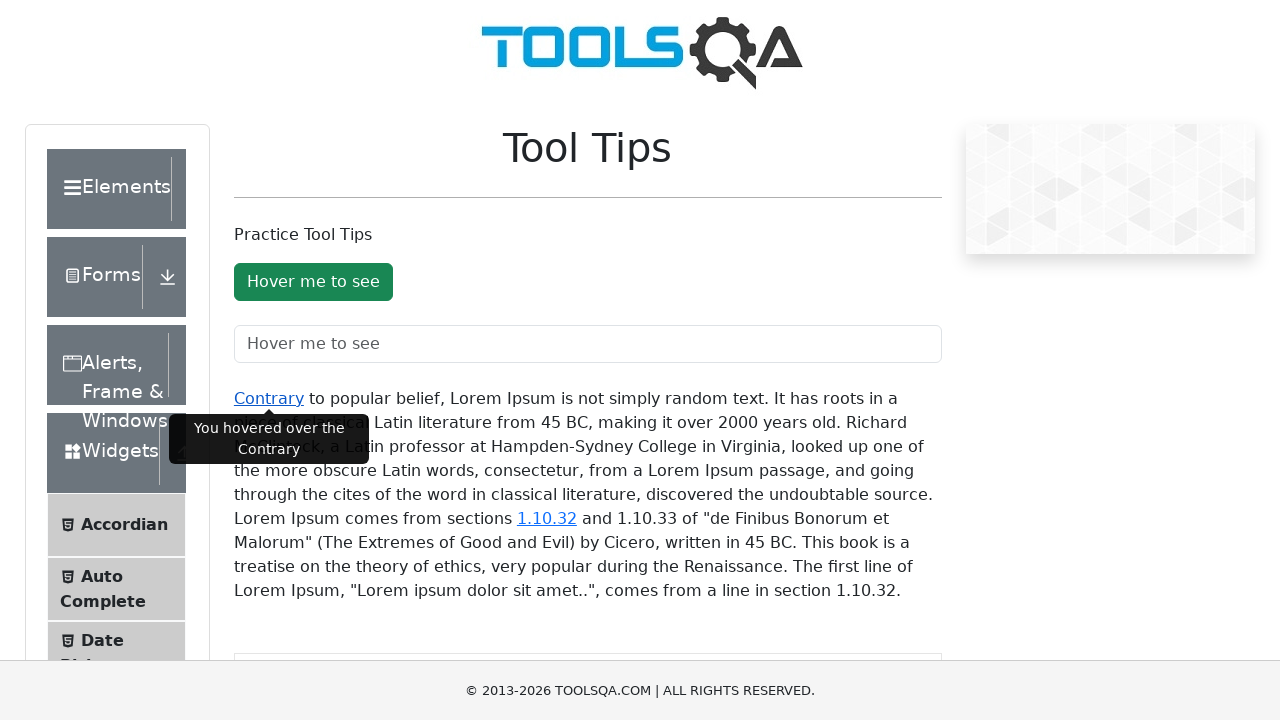